Tests dropdown selection functionality by selecting options from three different dropdown menus using different selection methods (by value, by index, and by visible text).

Starting URL: https://practice.expandtesting.com/dropdown

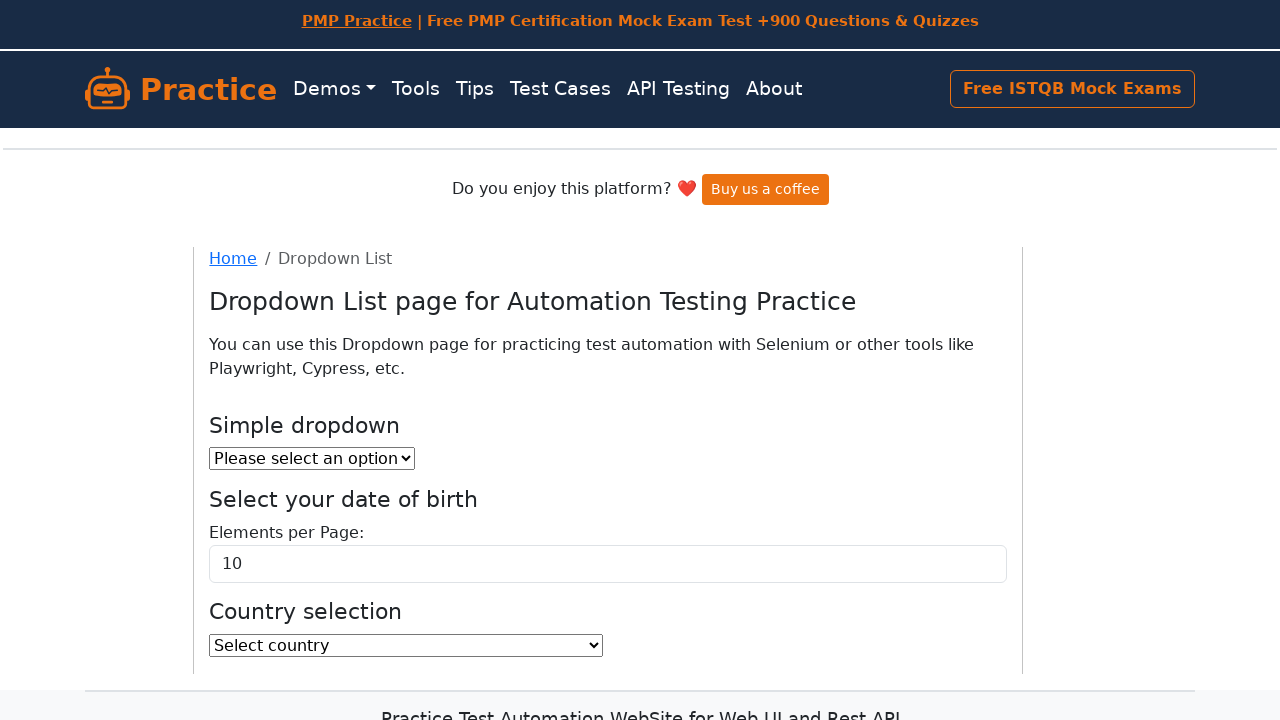

Selected option '1' from the first dropdown by value on select#dropdown
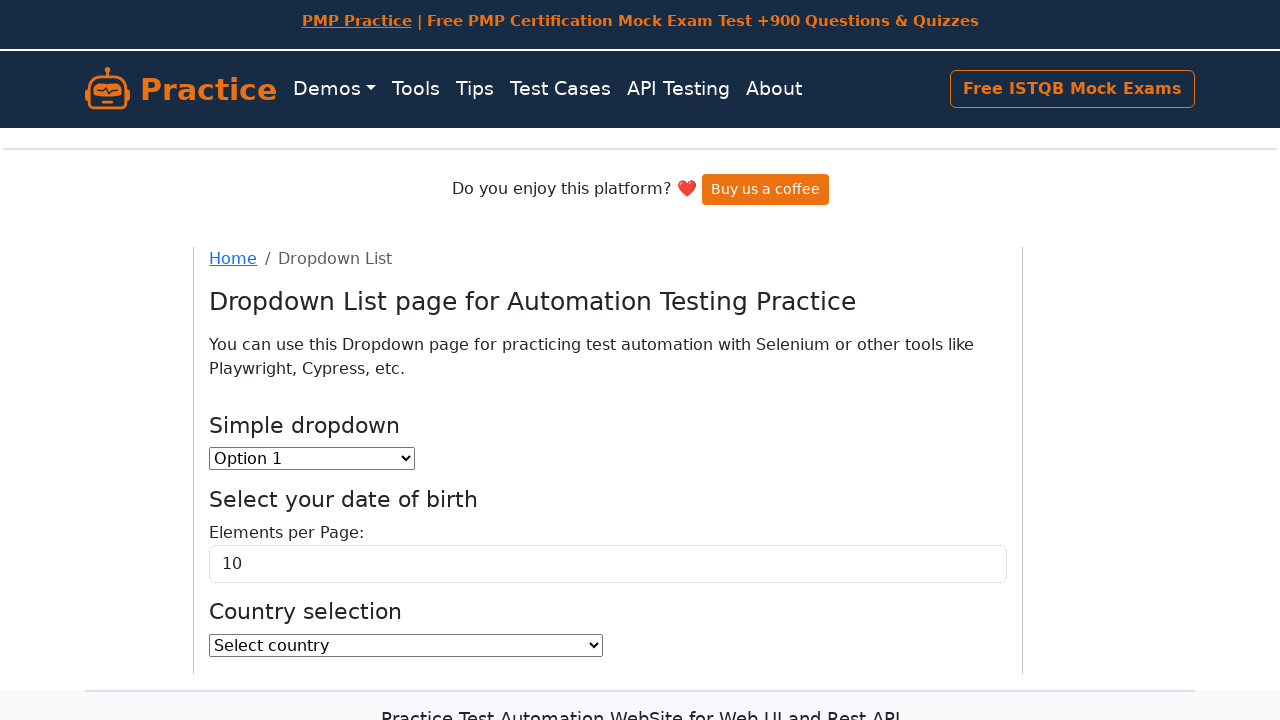

Selected the 4th option (index 3) from the number dropdown on select.form-control
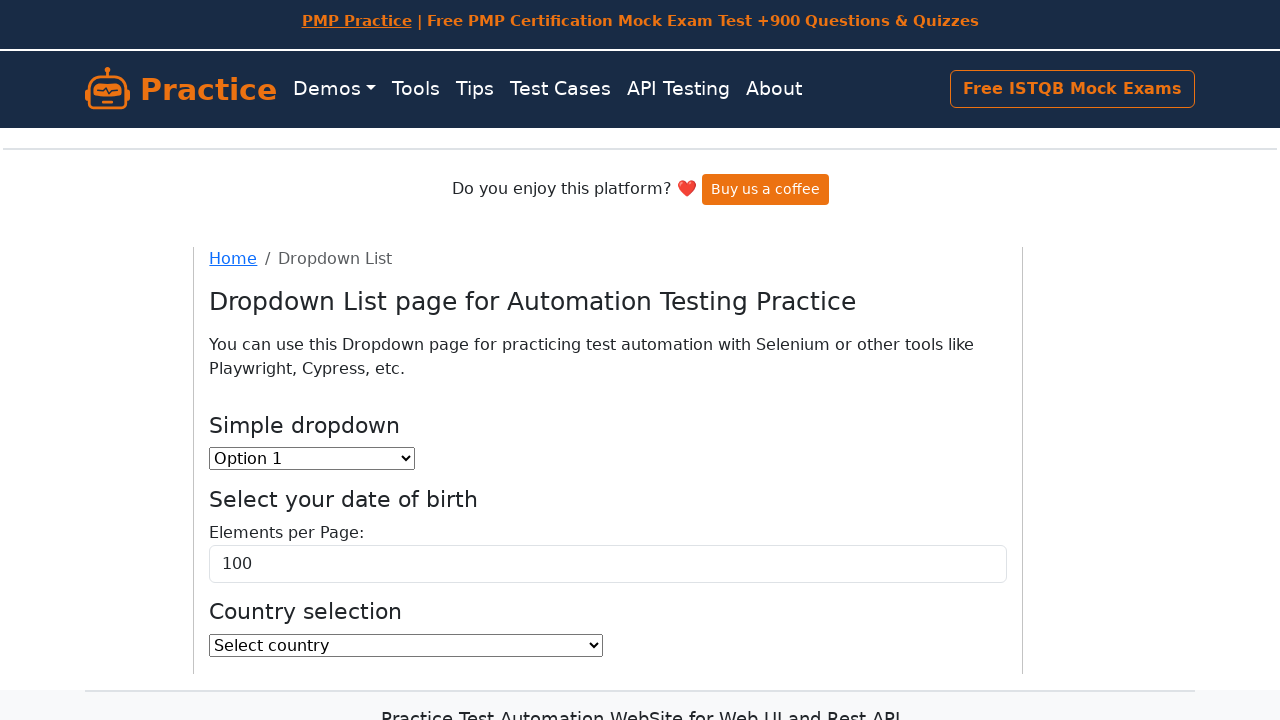

Selected 'Iceland' from the country dropdown by visible text on select#country
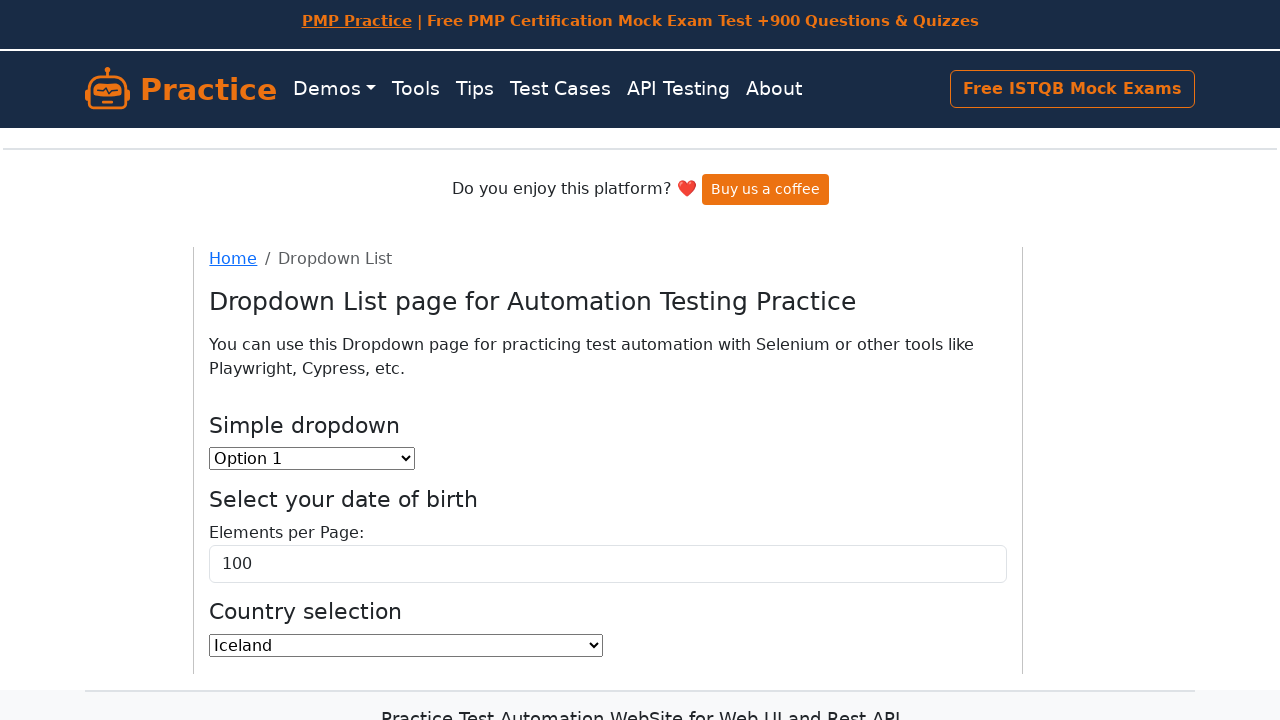

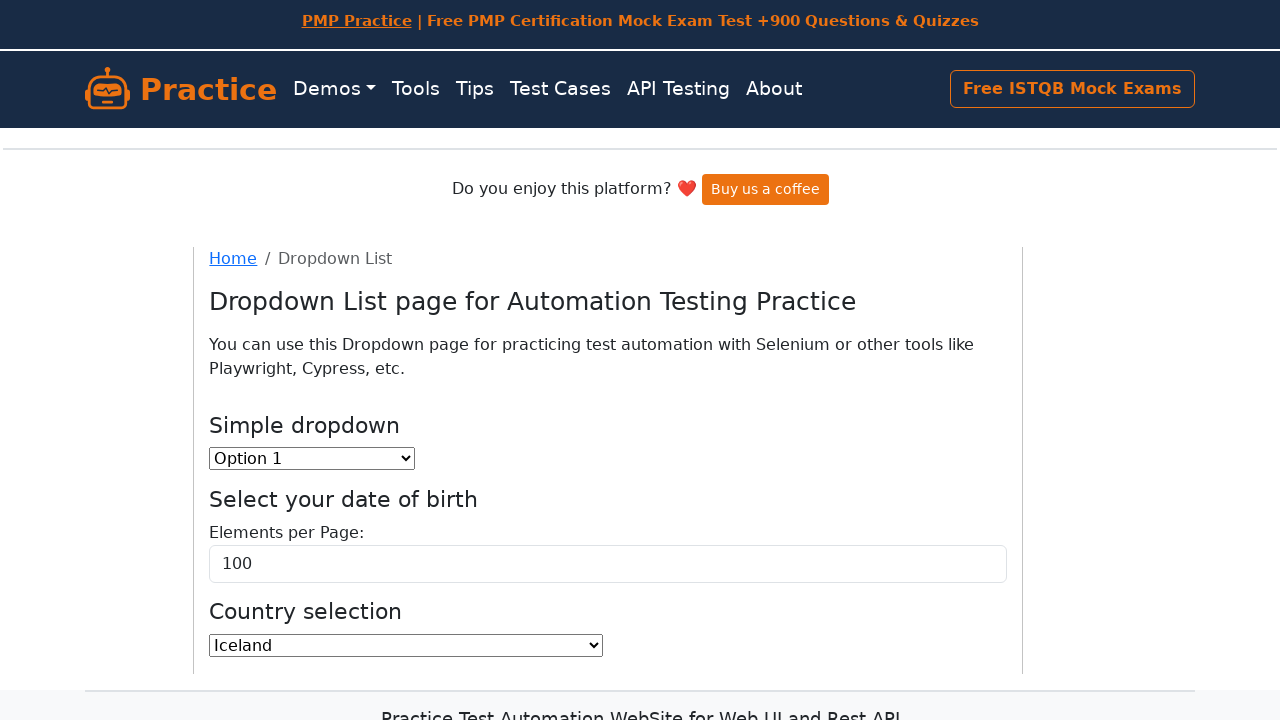